Visits a library app website and verifies that input fields and primary buttons exist on the page

Starting URL: https://library-app.firebaseapp.com

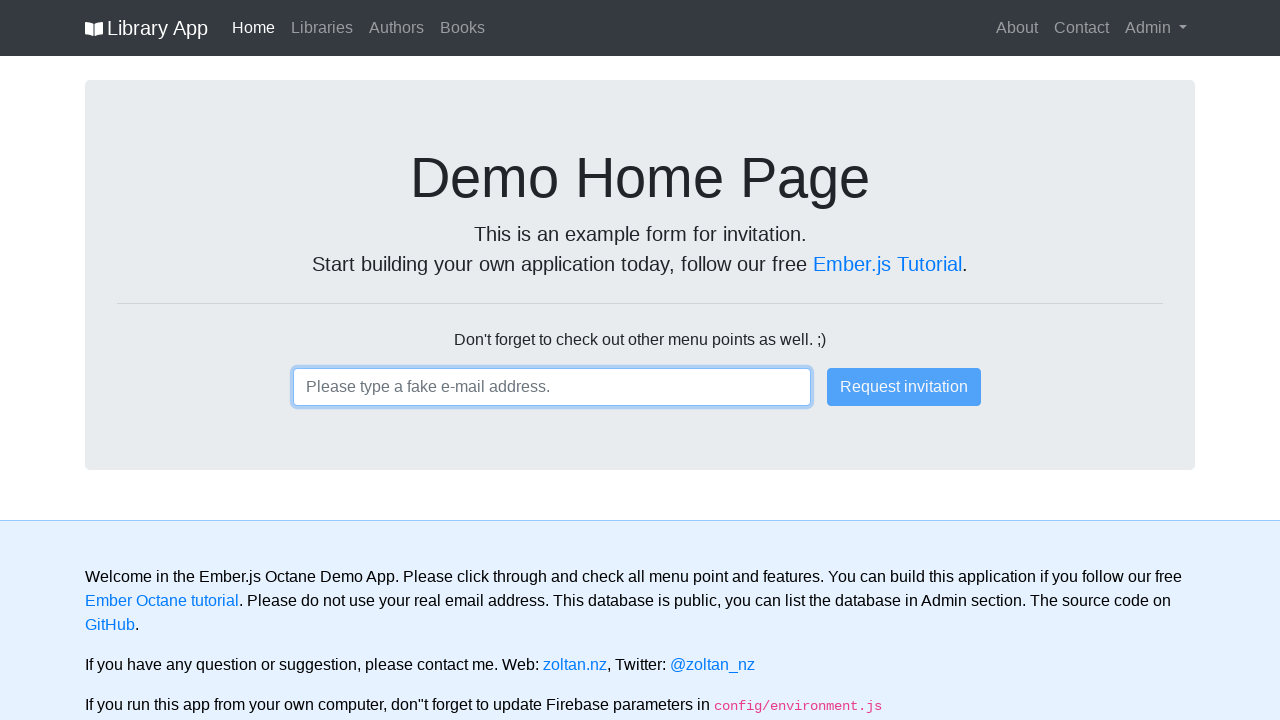

Navigated to library app website at https://library-app.firebaseapp.com
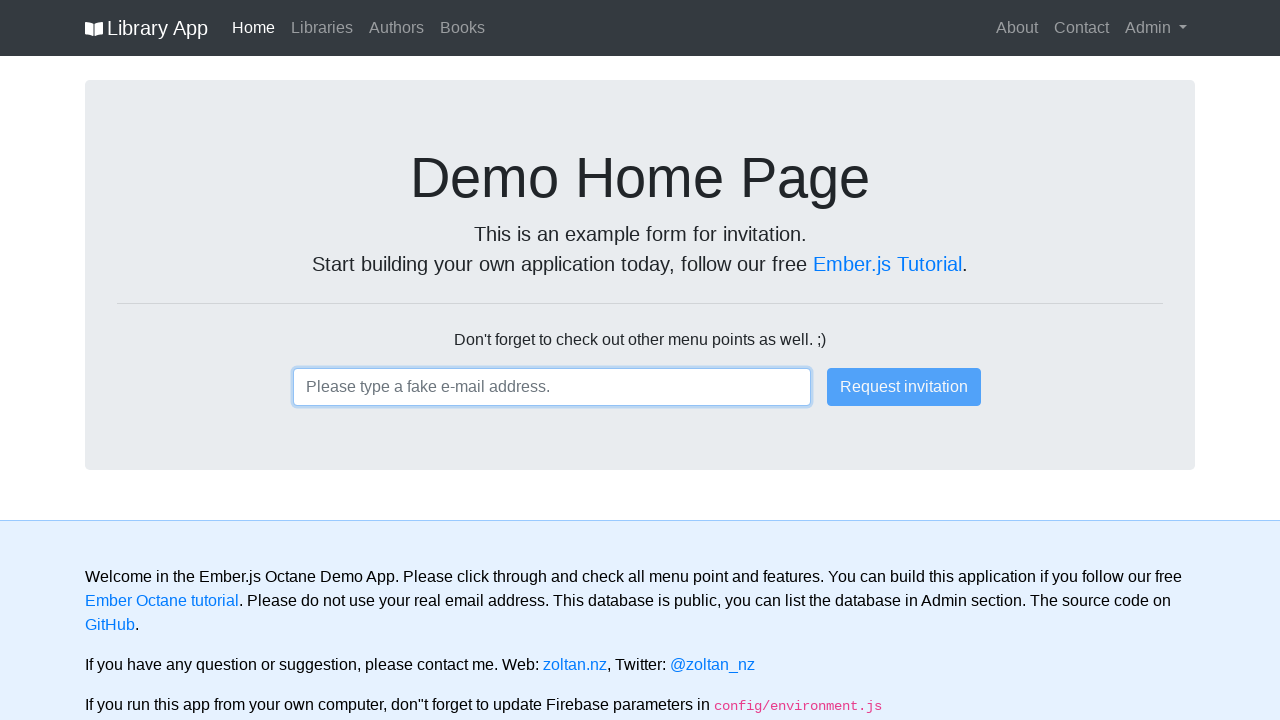

Input fields loaded on the page
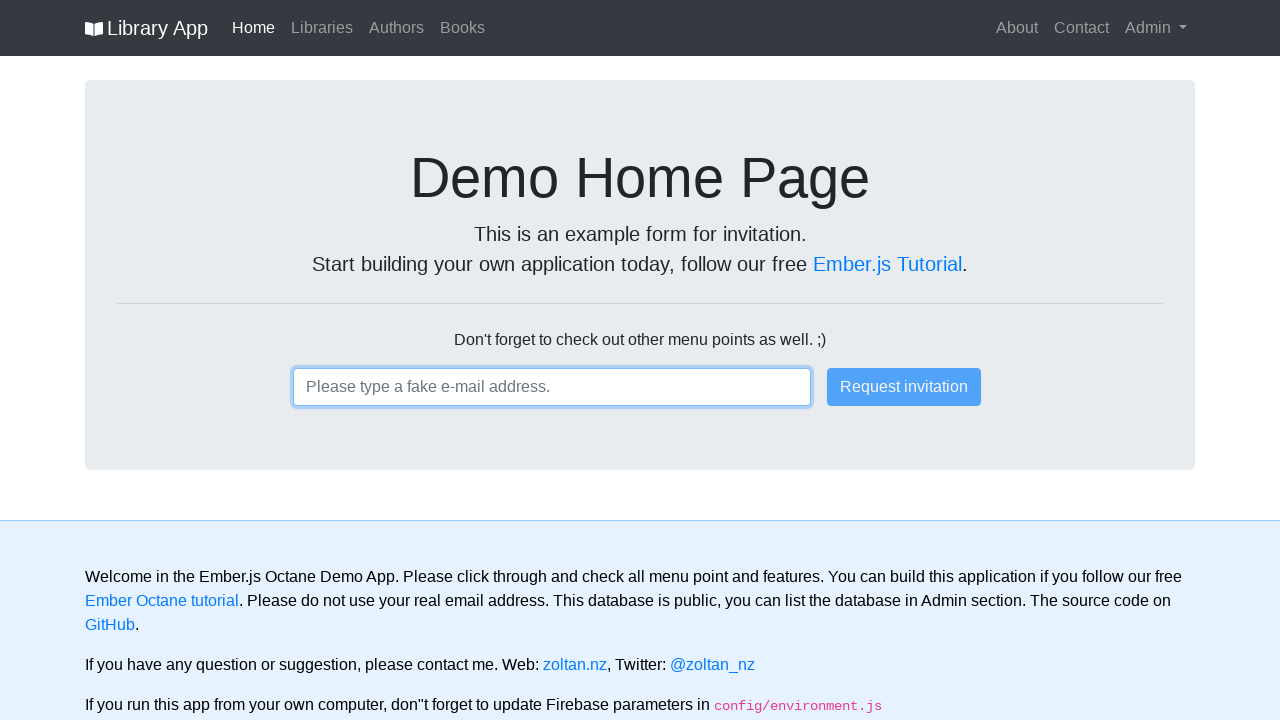

Primary buttons loaded on the page
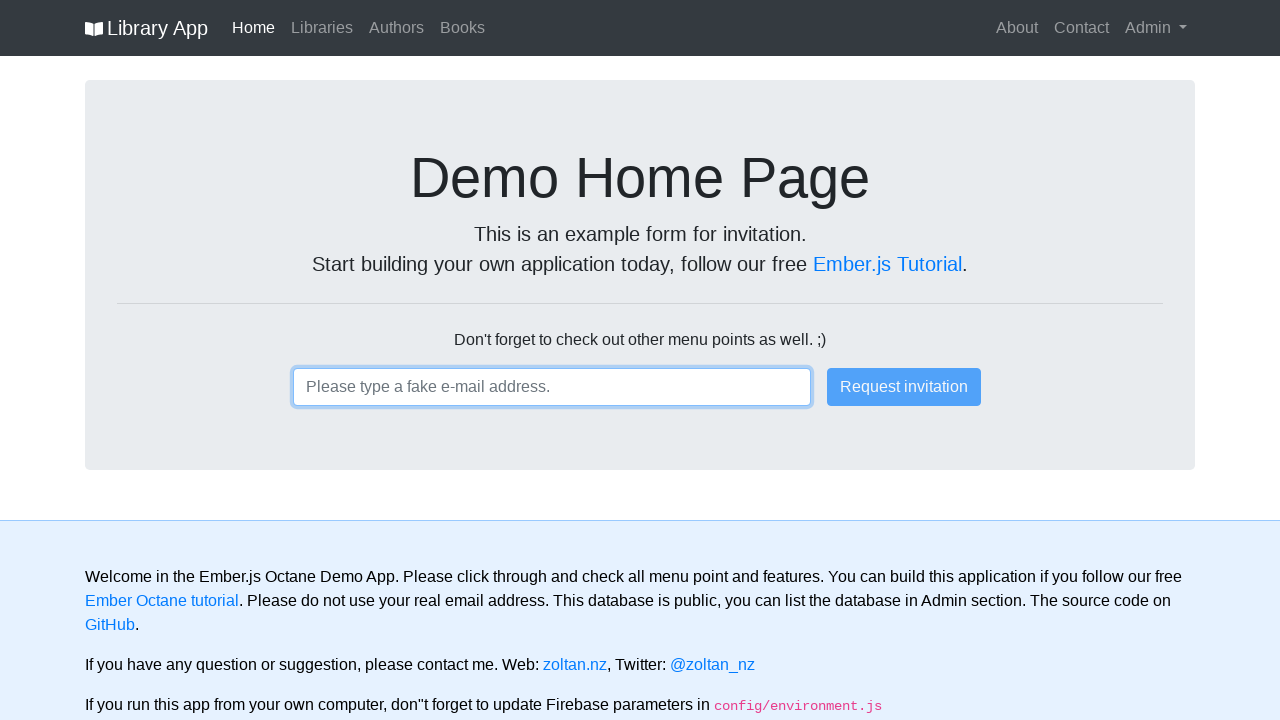

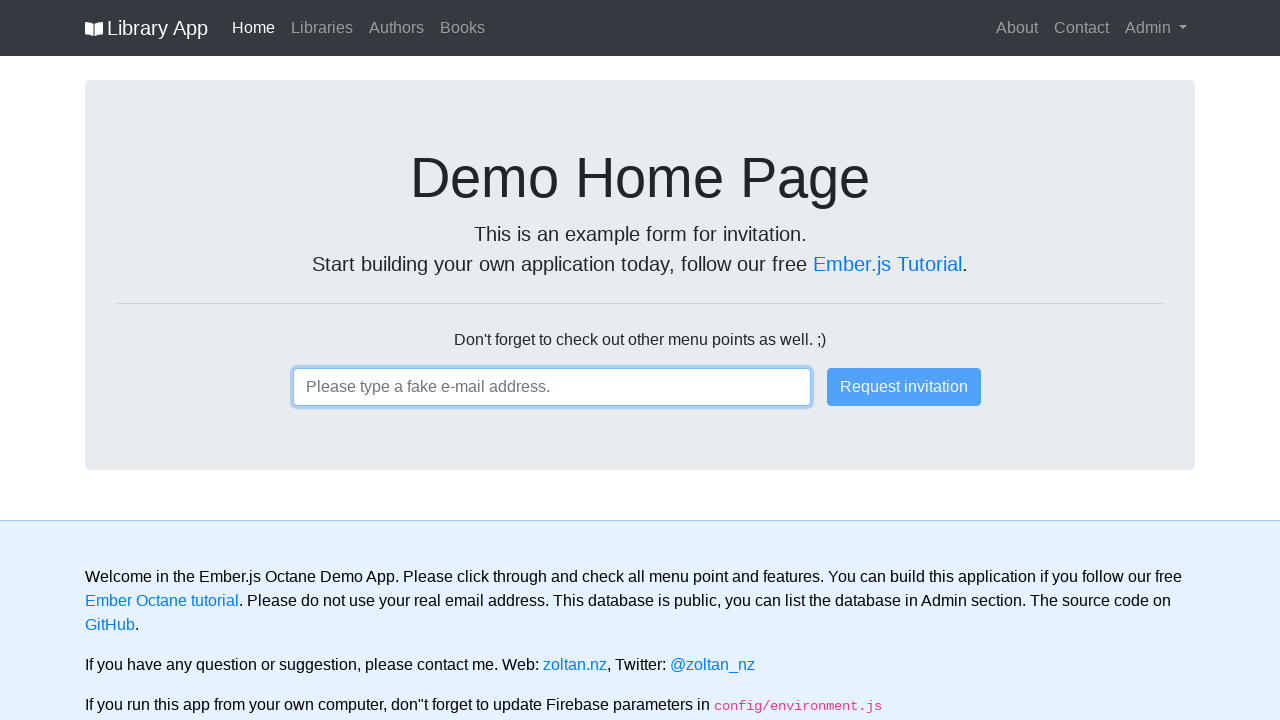